Tests checking and then unchecking the second checkbox on the checkboxes page

Starting URL: https://the-internet.herokuapp.com/checkboxes

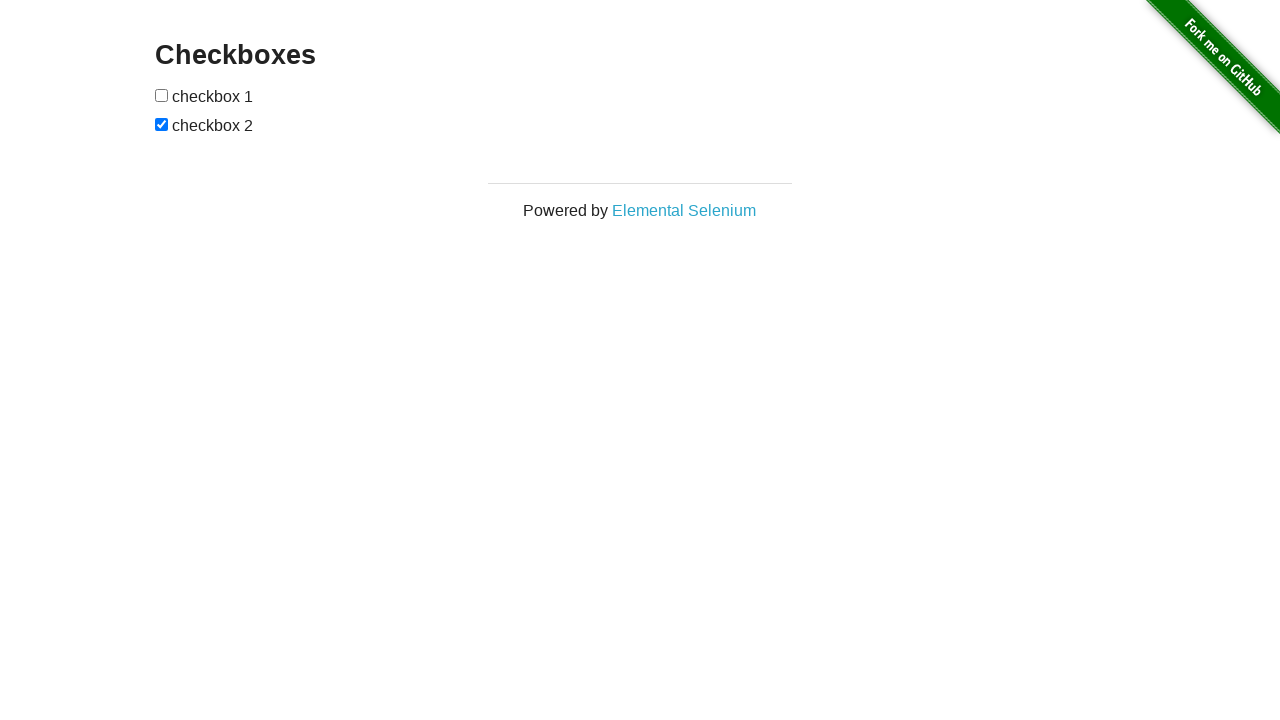

Navigated to checkboxes page
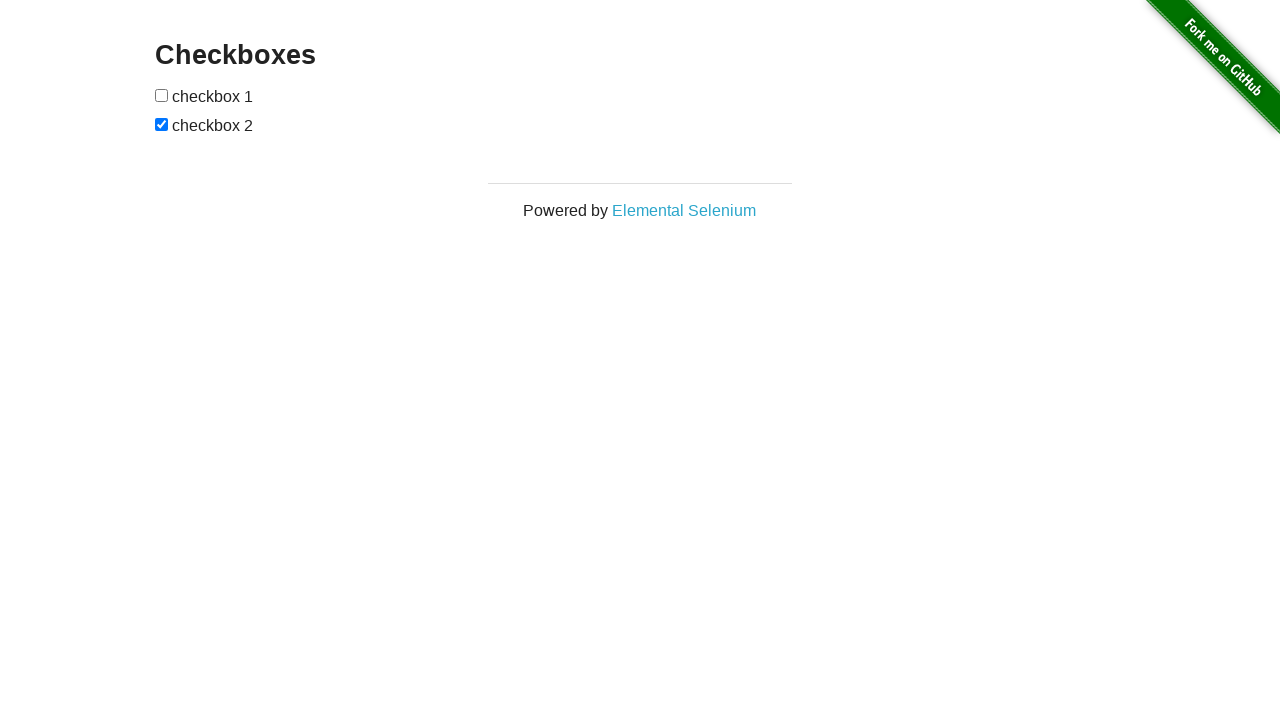

Checked the second checkbox on input[type='checkbox']:nth-of-type(2)
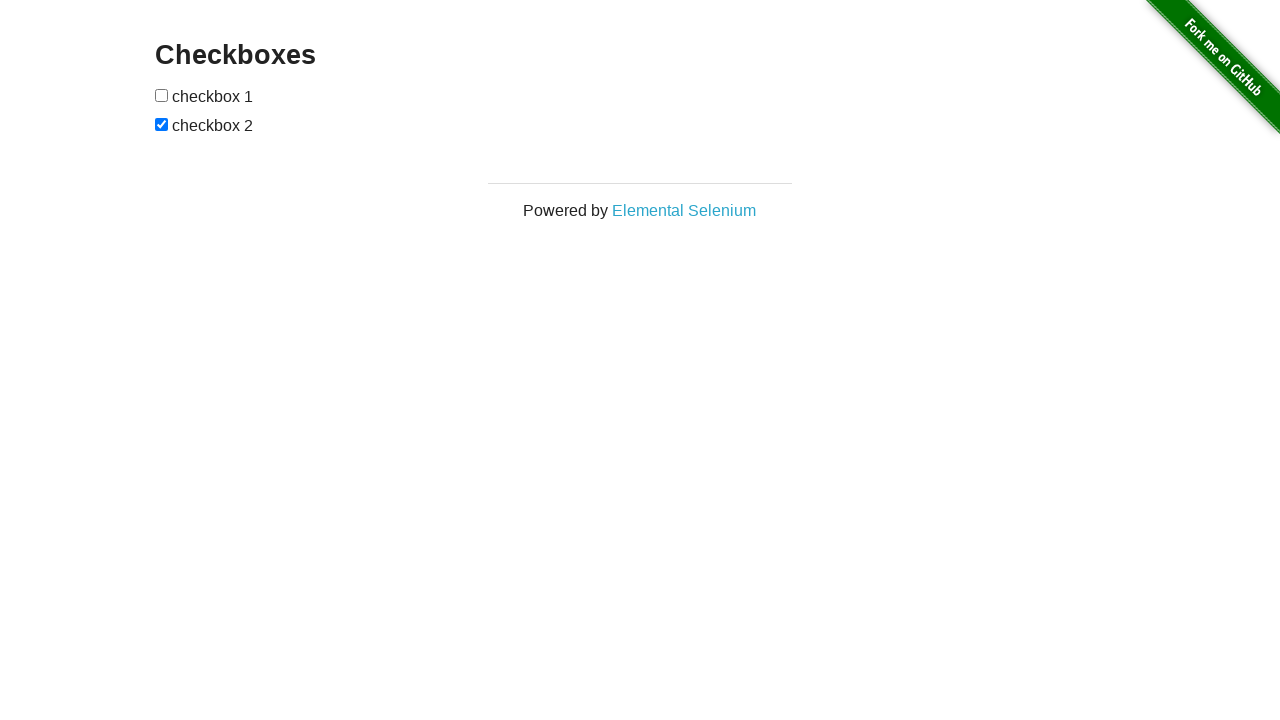

Unchecked the second checkbox at (162, 124) on input[type='checkbox']:nth-of-type(2)
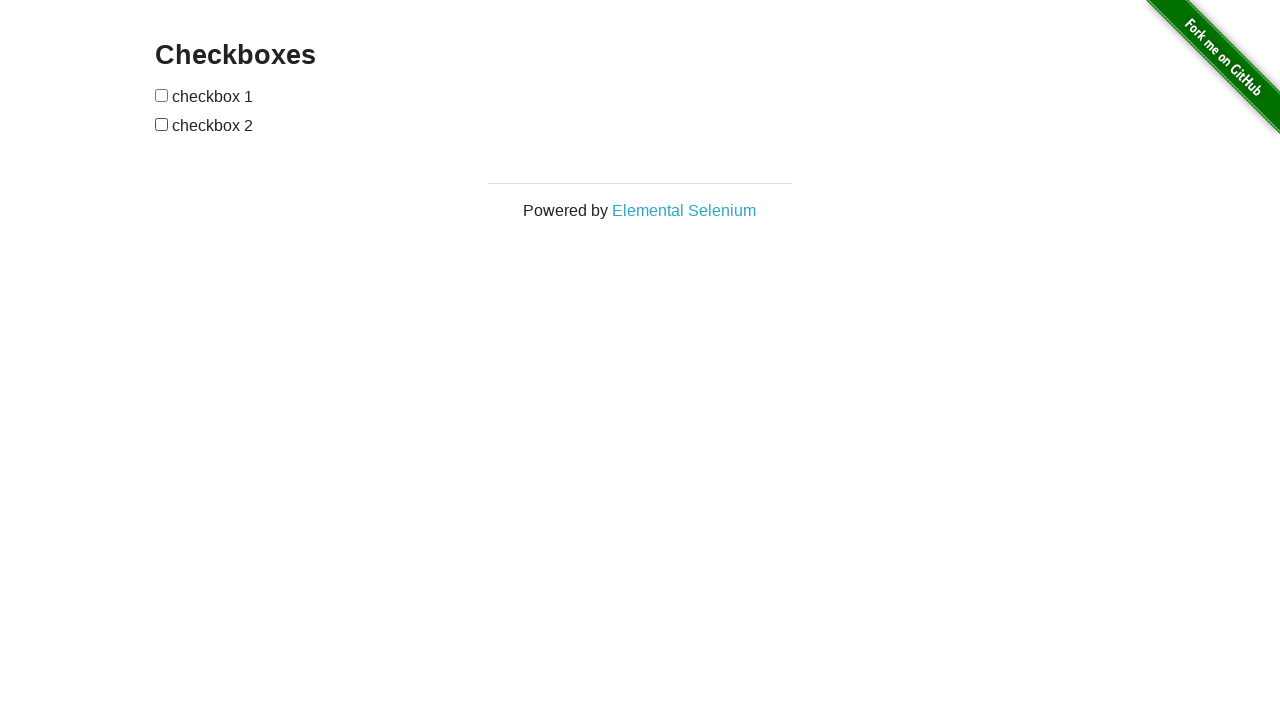

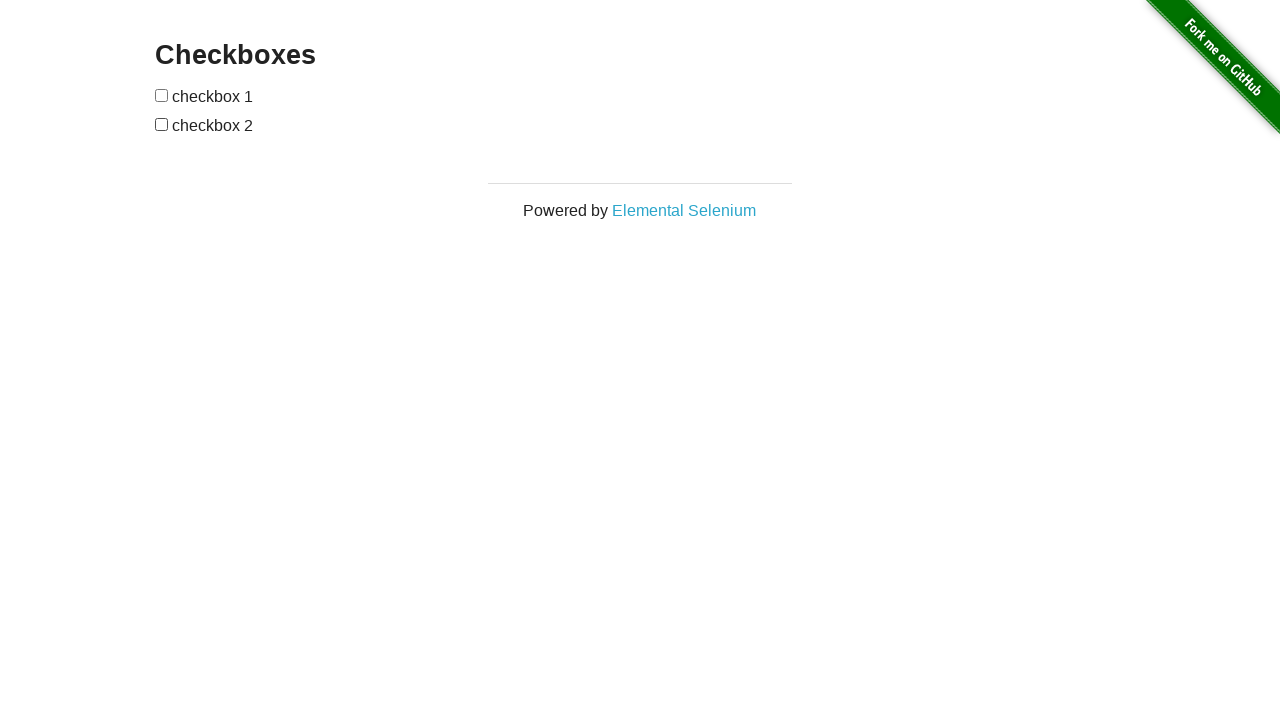